Tests navigation to the Shop page by clicking the Shop tab in the top menu and verifying the page loads correctly with the expected heading.

Starting URL: https://demo.testarchitect.com/

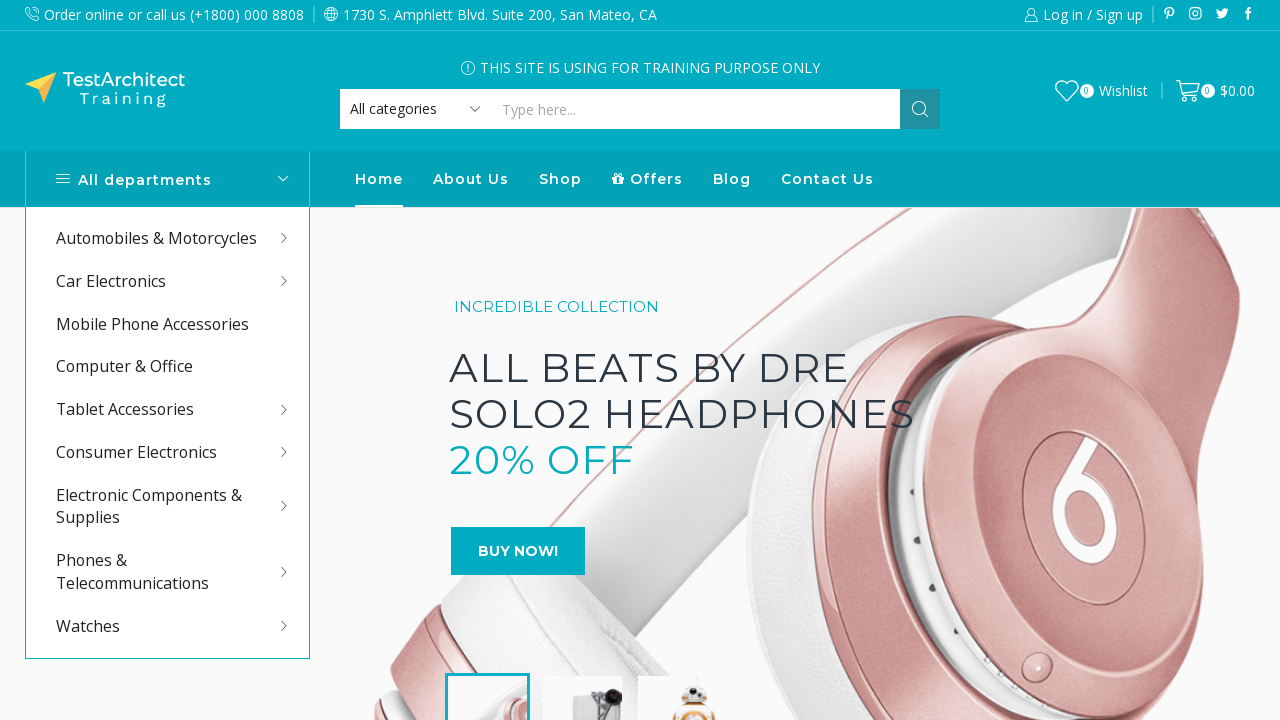

Clicked Shop tab in top navigation menu at (560, 179) on #menu-item-5578
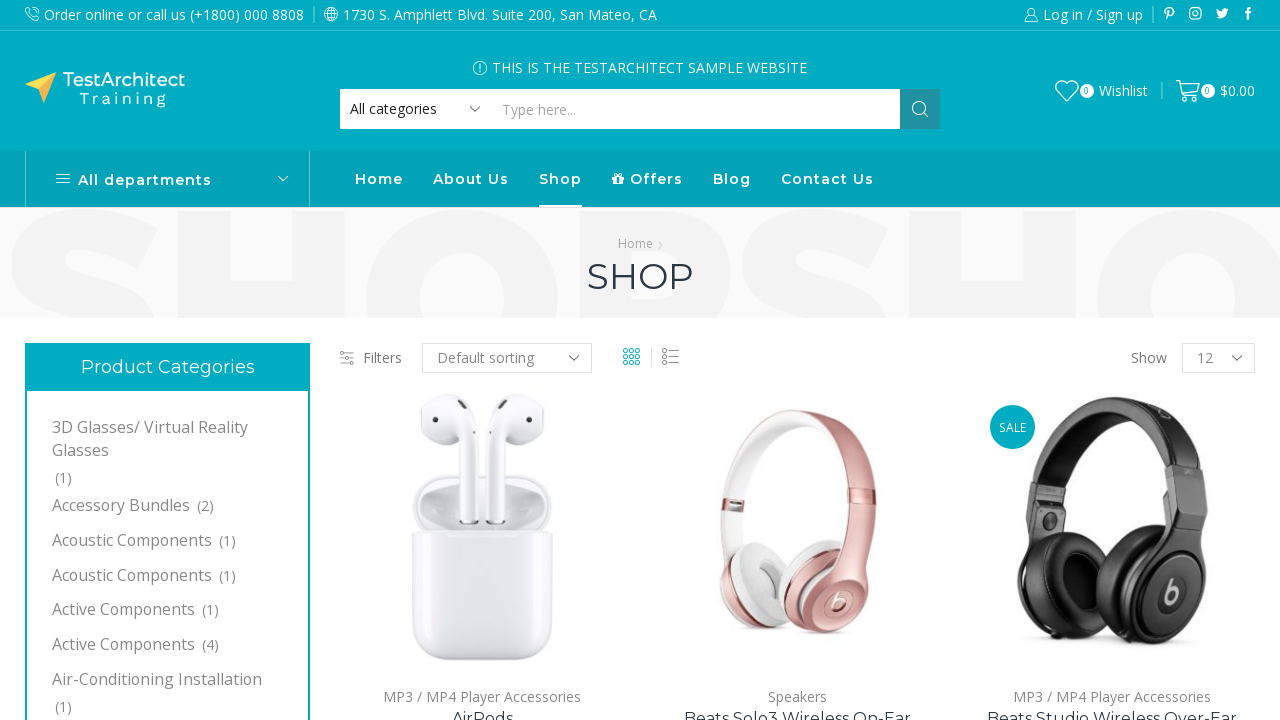

Shop page h1 heading loaded
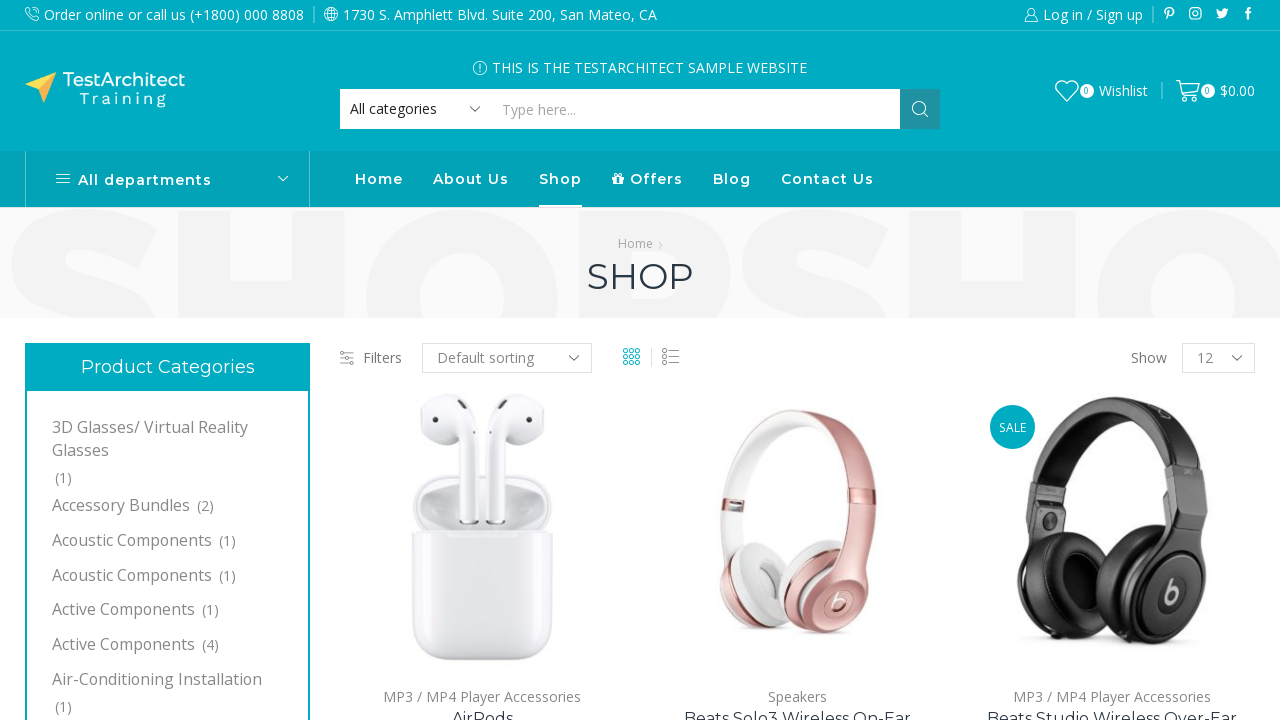

Located h1 heading element
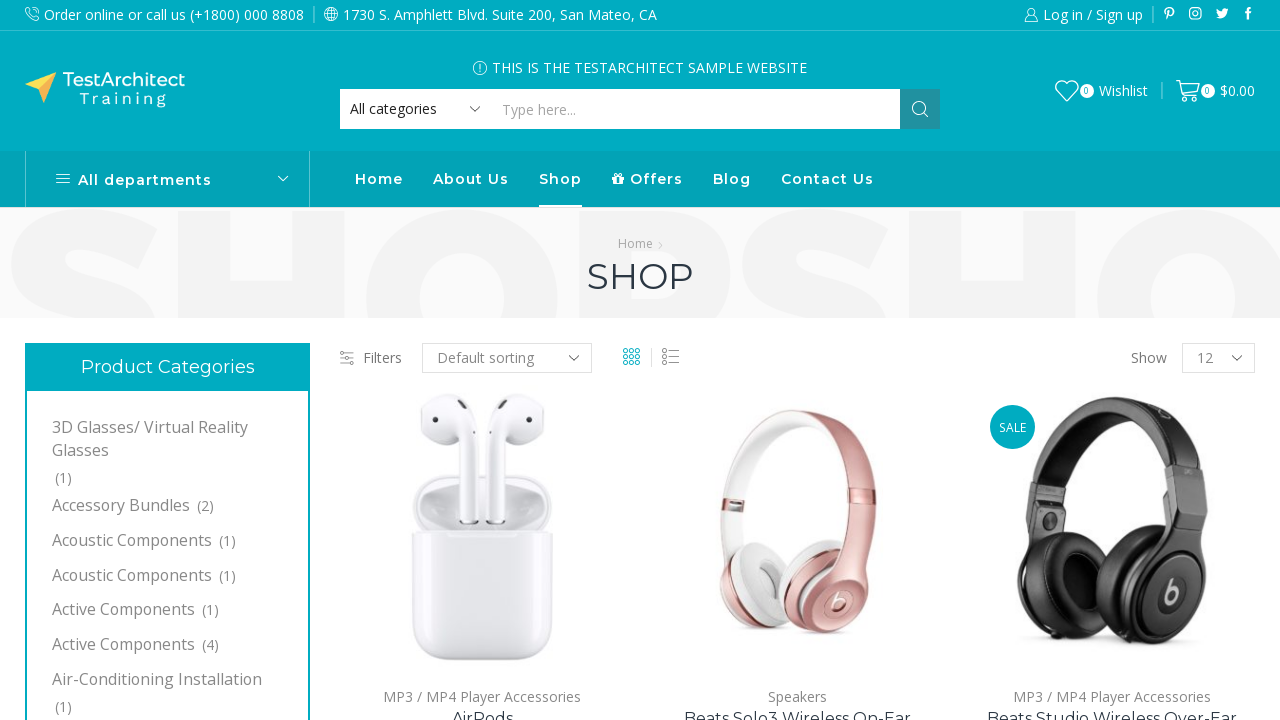

Verified that h1 heading contains 'Shop'
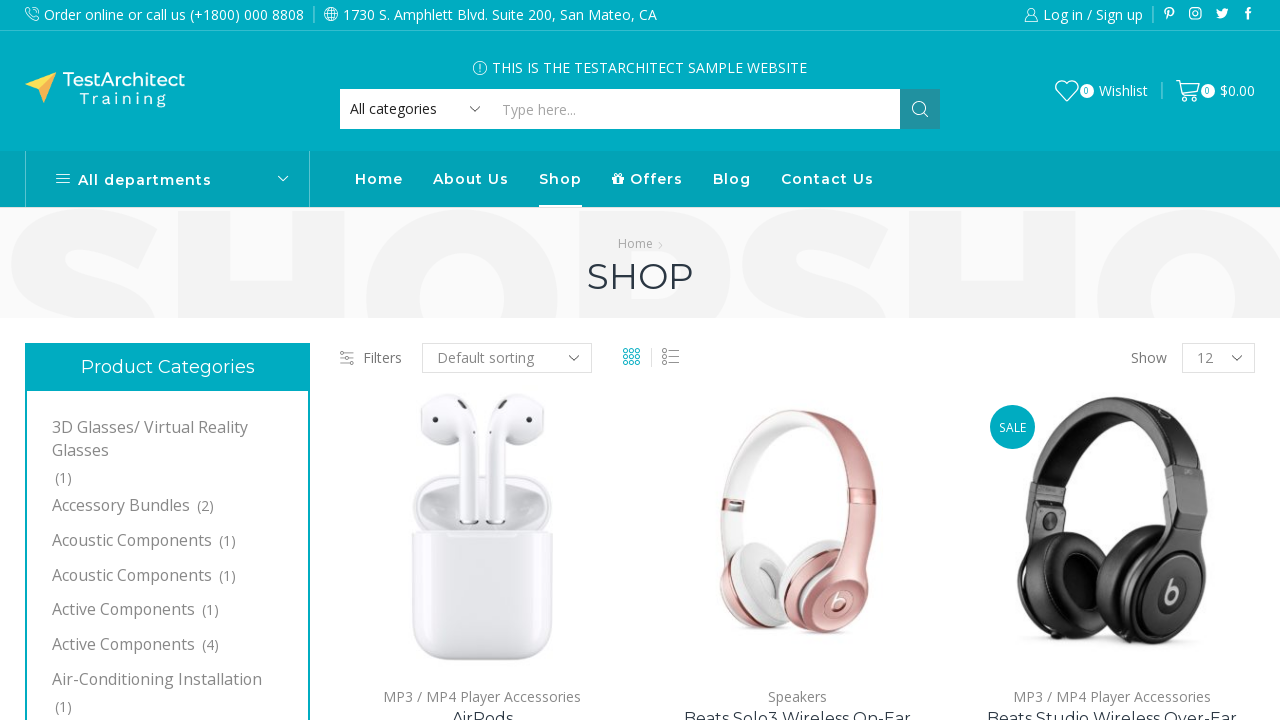

Verified that page URL contains '/shop': https://demo.testarchitect.com/shop/
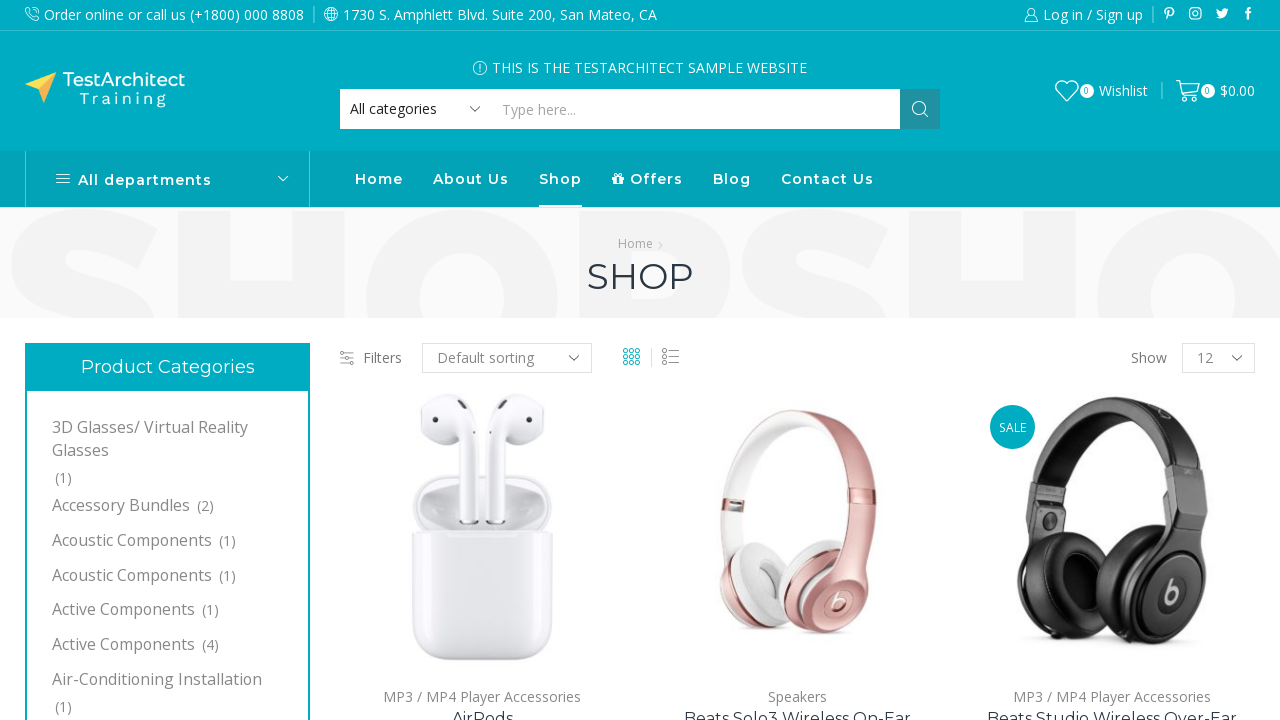

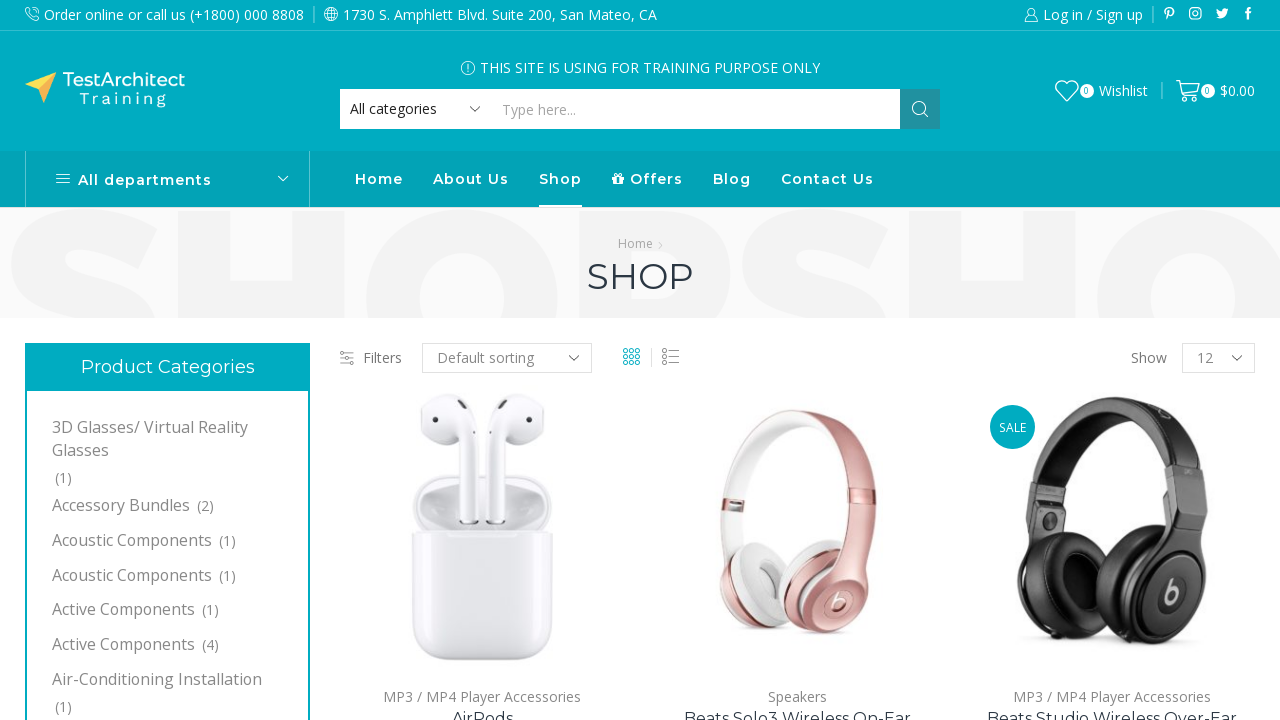